Tests dynamic autocomplete dropdown functionality by typing a partial query and selecting a specific option from the suggestions list

Starting URL: https://rahulshettyacademy.com/dropdownsPractise/

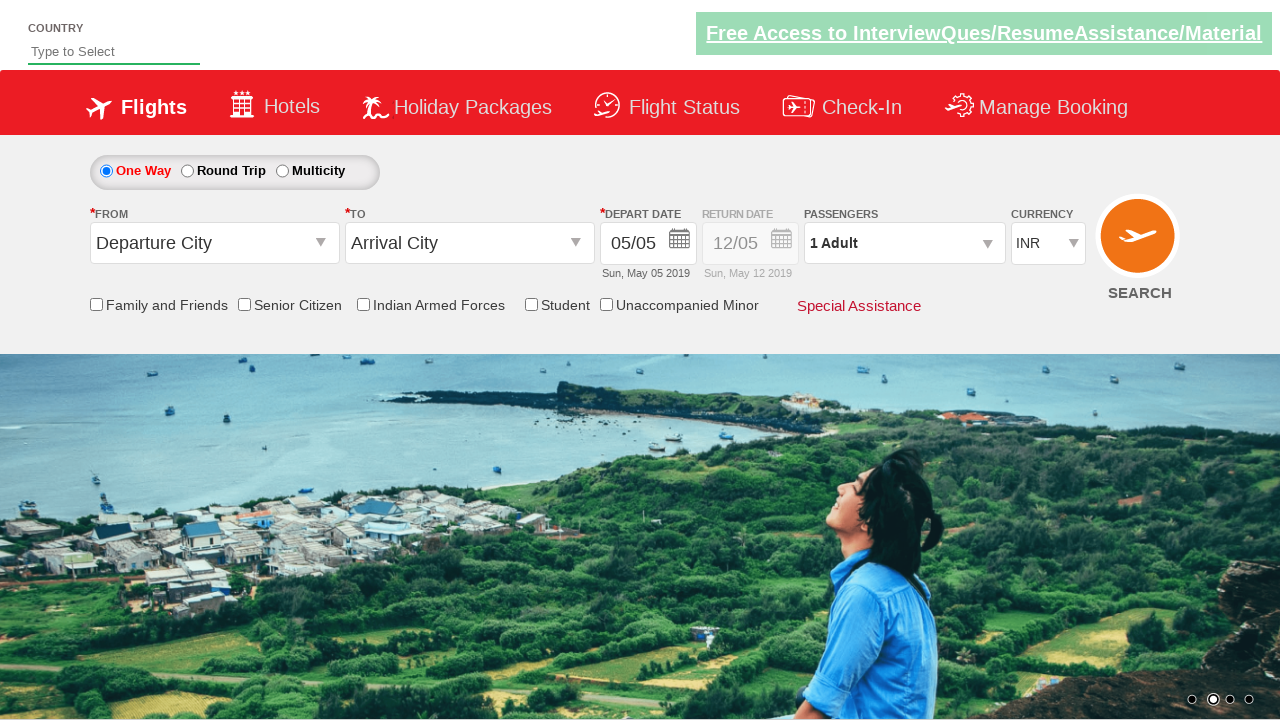

Typed 'ind' into autosuggest field to trigger dropdown on input#autosuggest
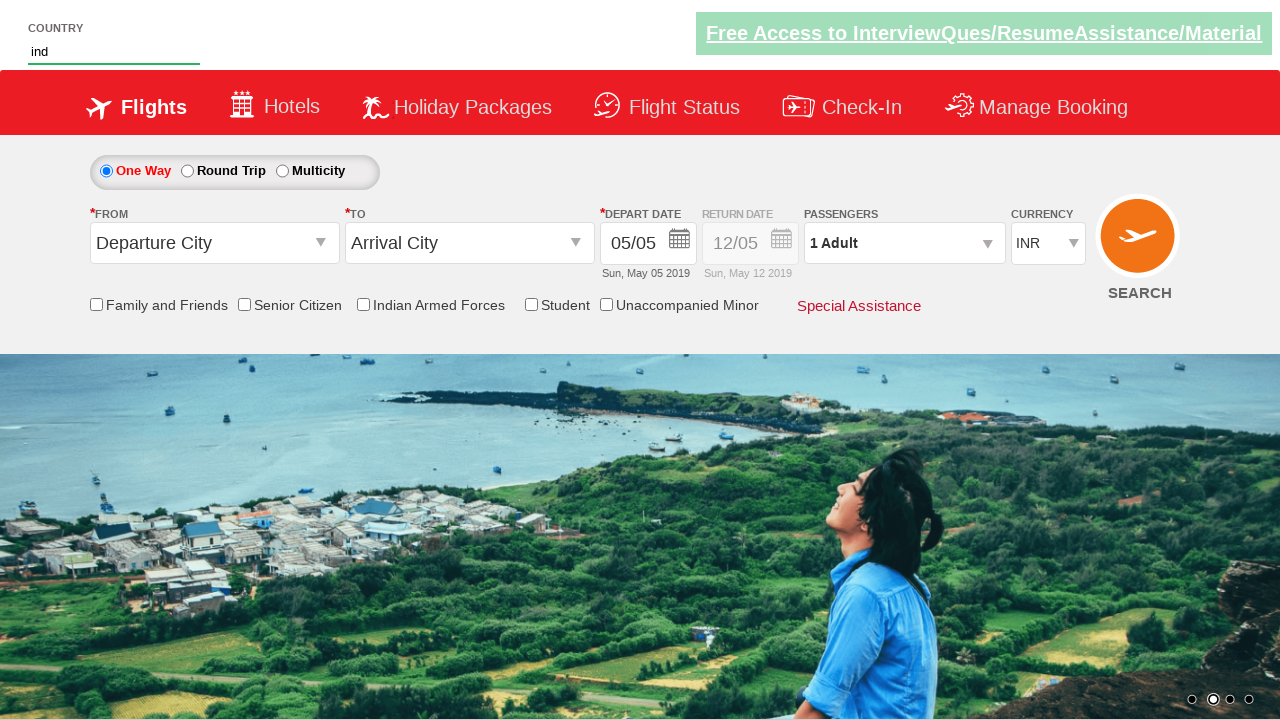

Autocomplete suggestions dropdown appeared
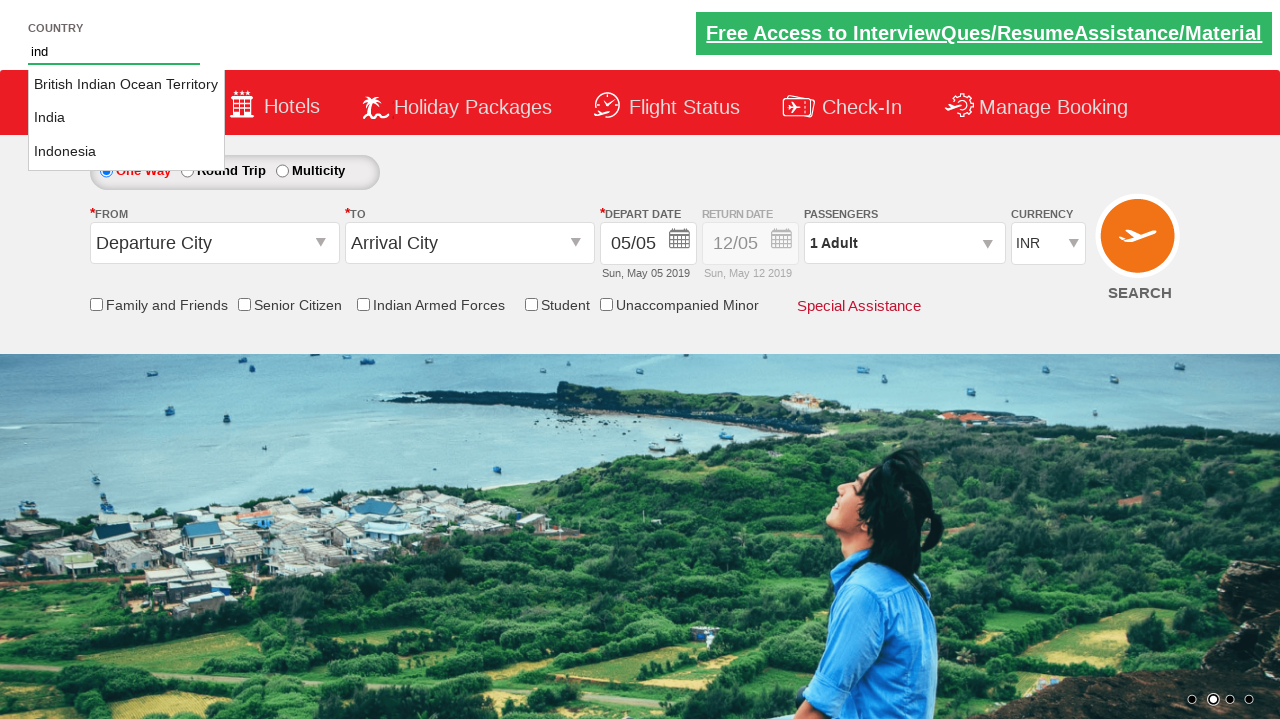

Selected 'India' from autocomplete suggestions at (126, 118) on li.ui-menu-item a >> nth=1
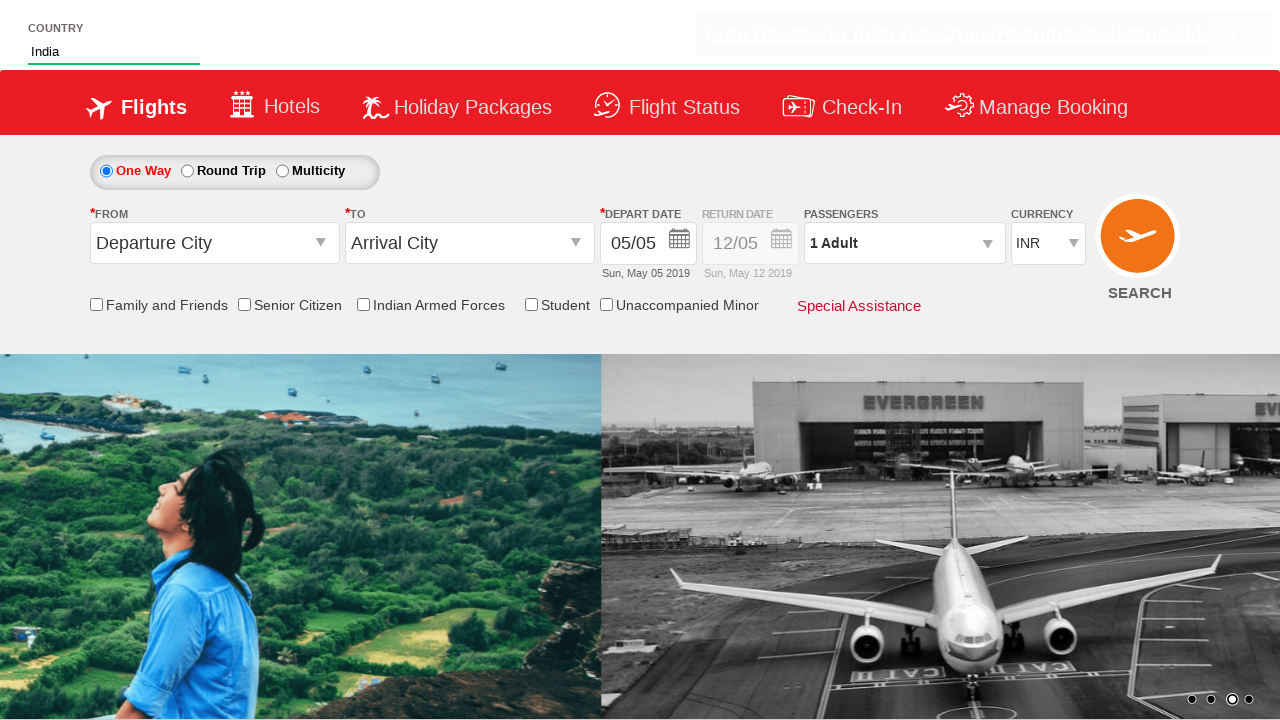

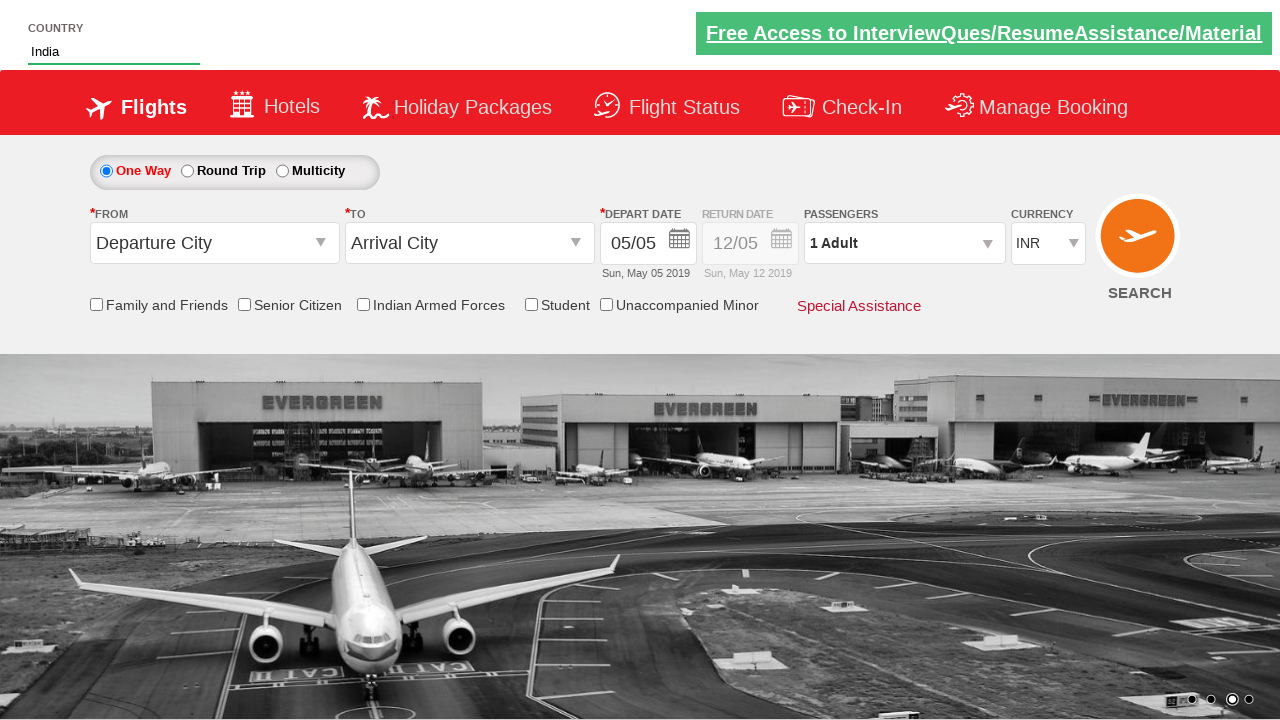